Tests JavaScript prompt alert functionality by navigating to the prompt alert tab, clicking a button to trigger a prompt, entering text into the prompt, and accepting it

Starting URL: https://demo.automationtesting.in/Alerts.html

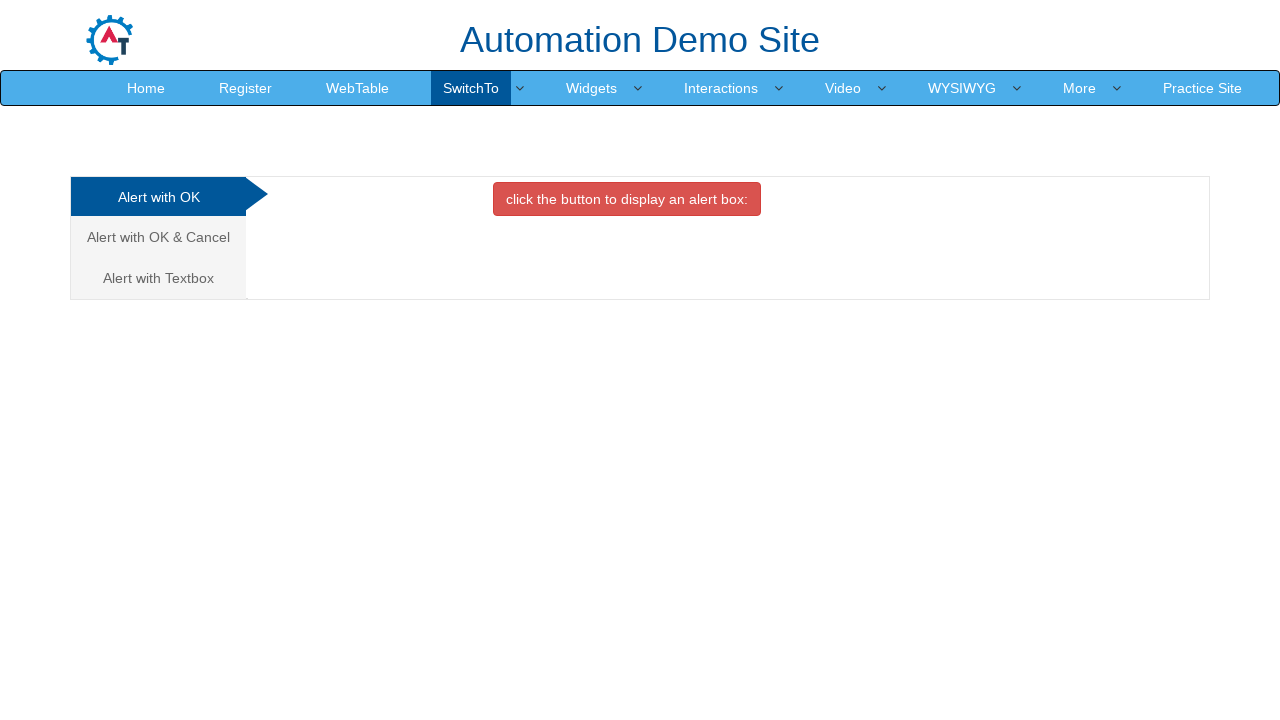

Clicked on the Prompt alert tab (third analytics link) at (158, 278) on (//a[@class='analystic'])[3]
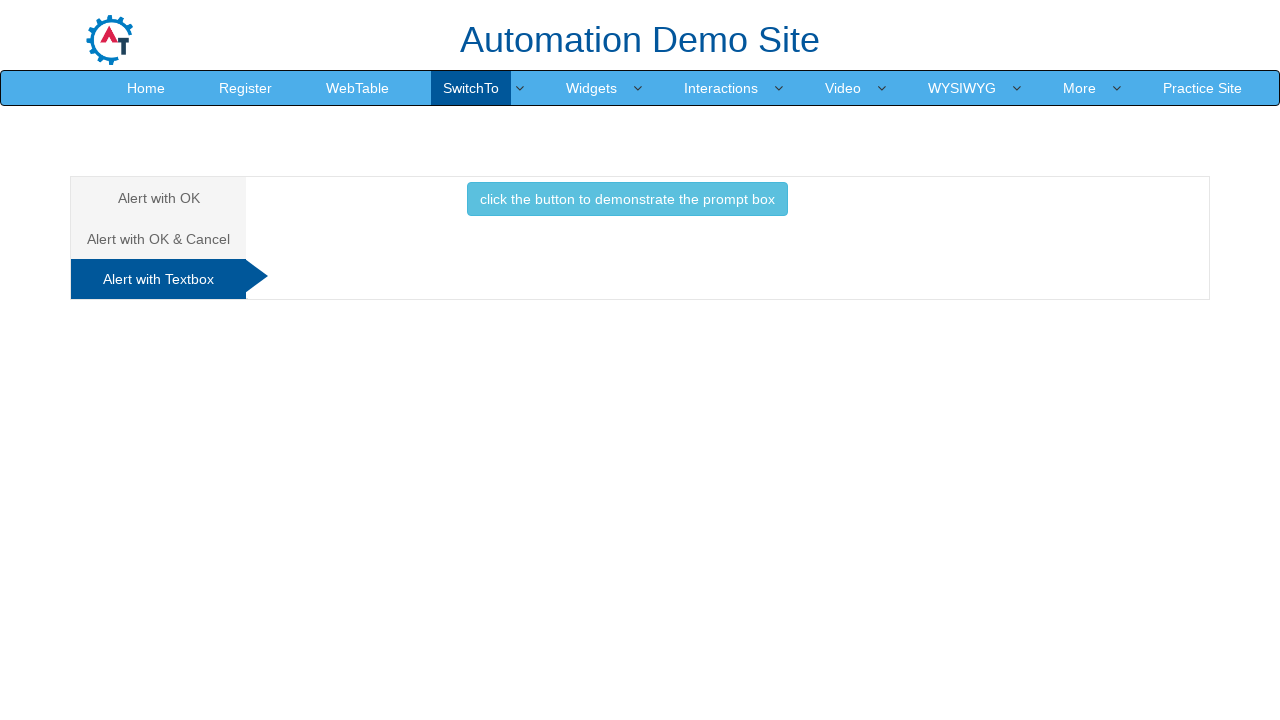

Clicked the button to trigger the prompt alert at (627, 199) on button.btn.btn-info
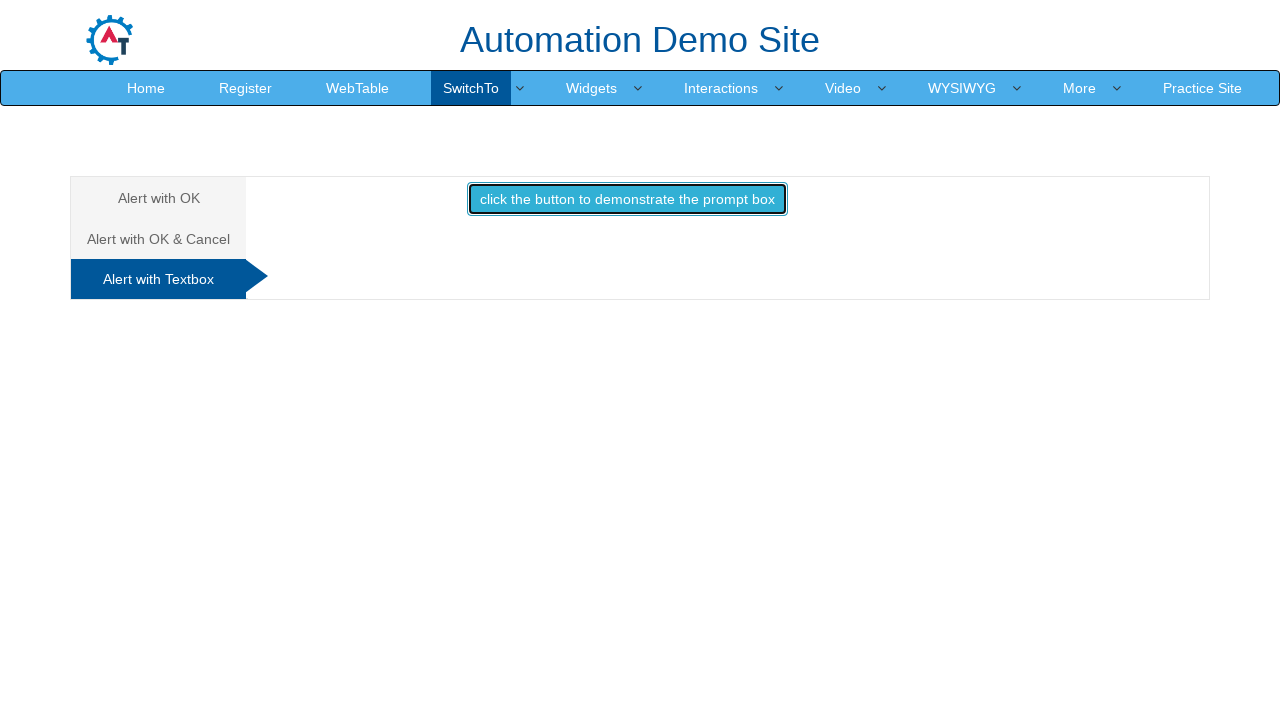

Set up dialog handler to accept prompt with 'welcome' text
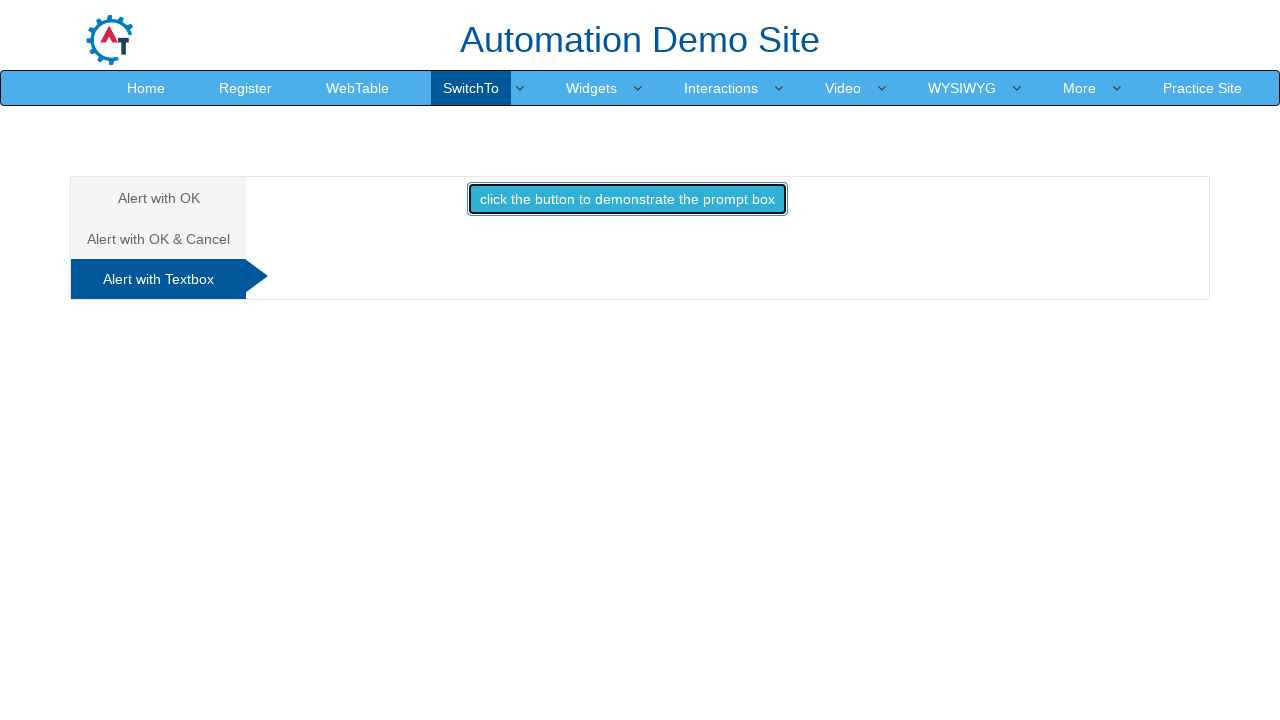

Clicked the button again to trigger the prompt dialog at (627, 199) on button.btn.btn-info
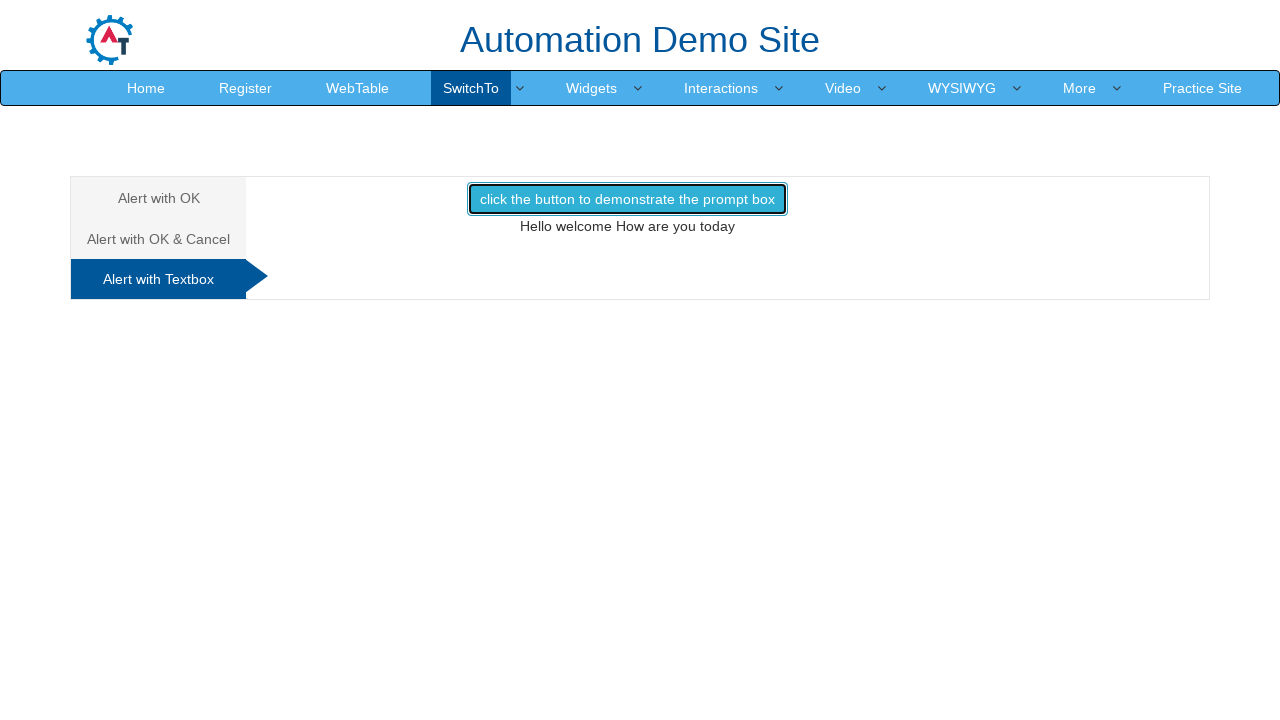

Waited for the dialog to be processed
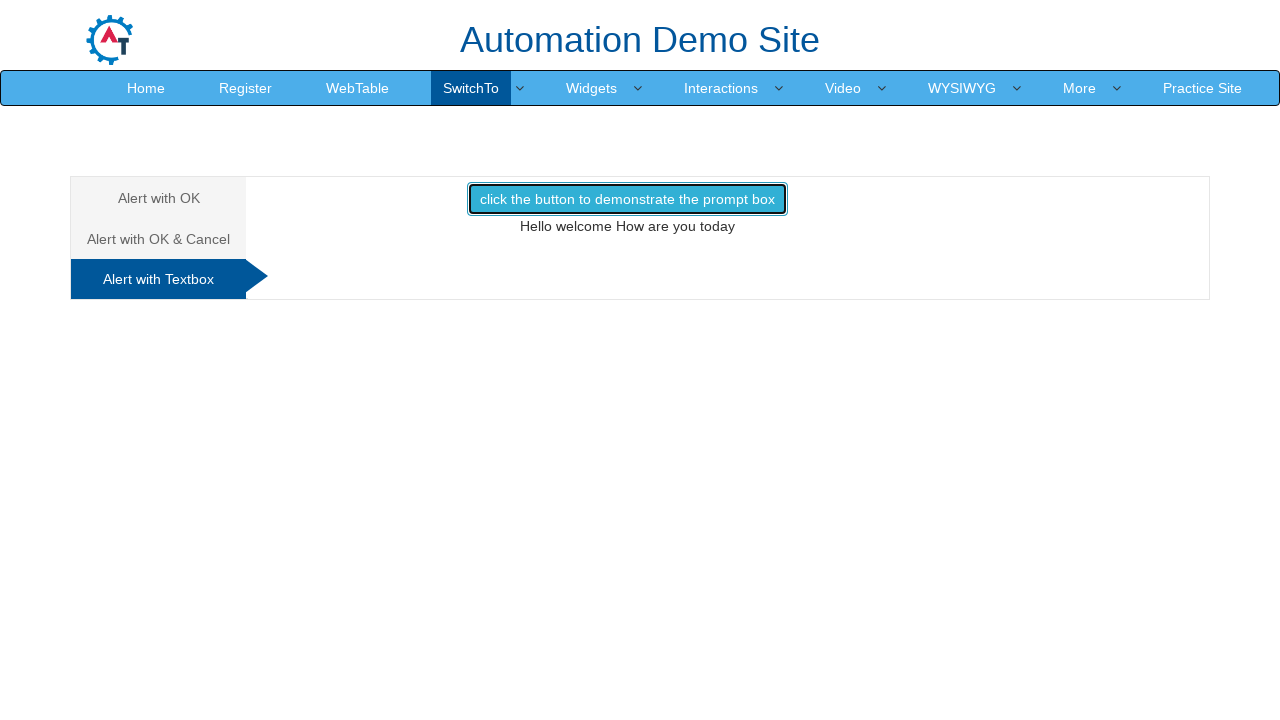

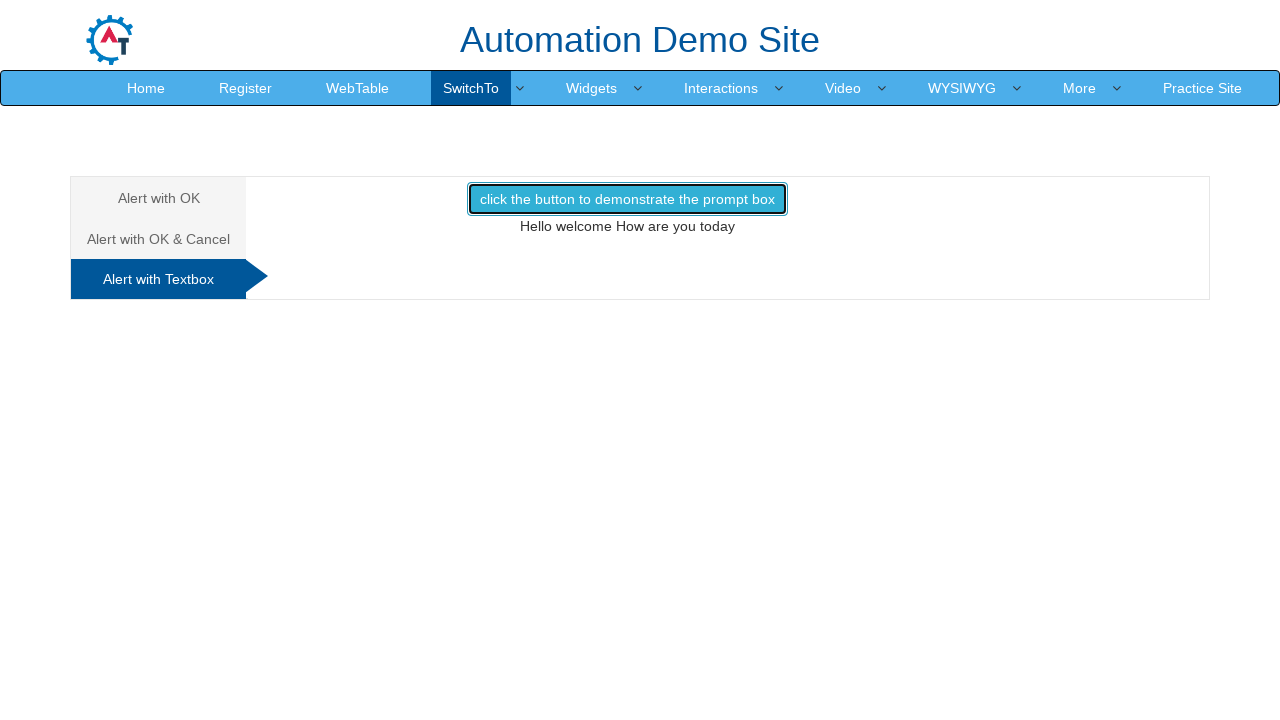